Tests error handling when entering invalid symbols in the first number field for subtraction

Starting URL: https://gerabarud.github.io/is3-calculadora/

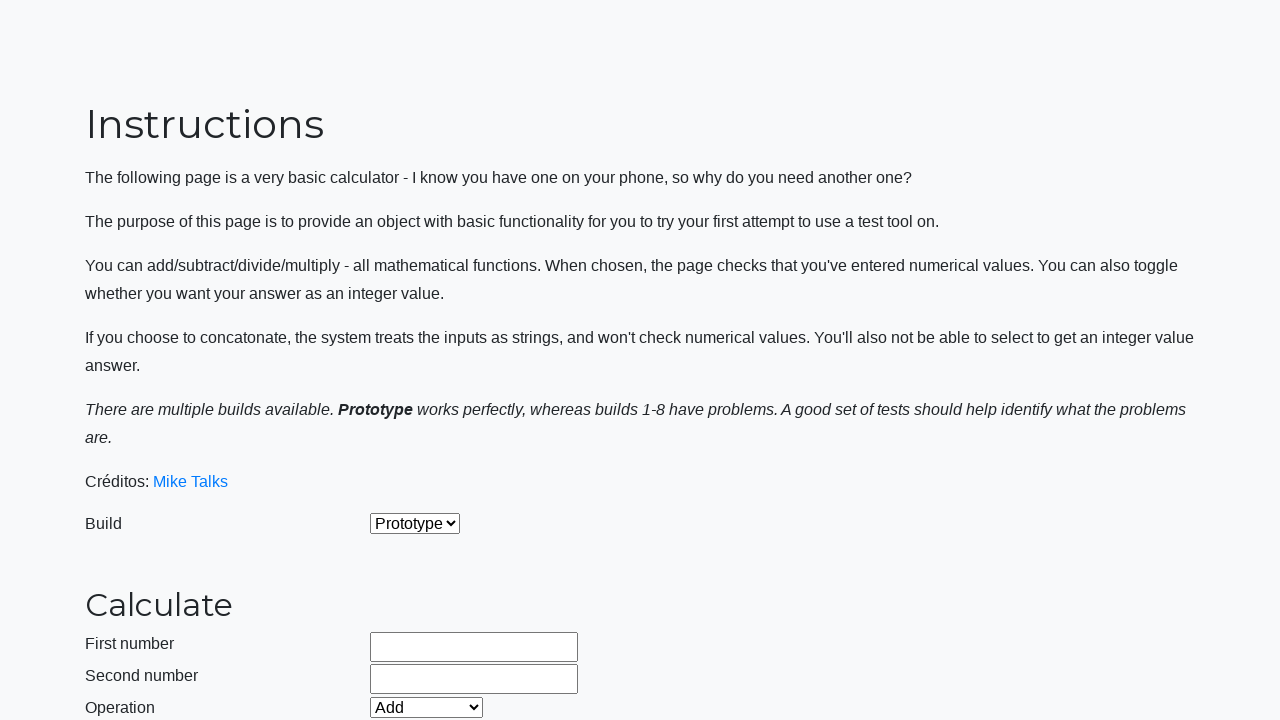

Selected build version 2 on #selectBuild
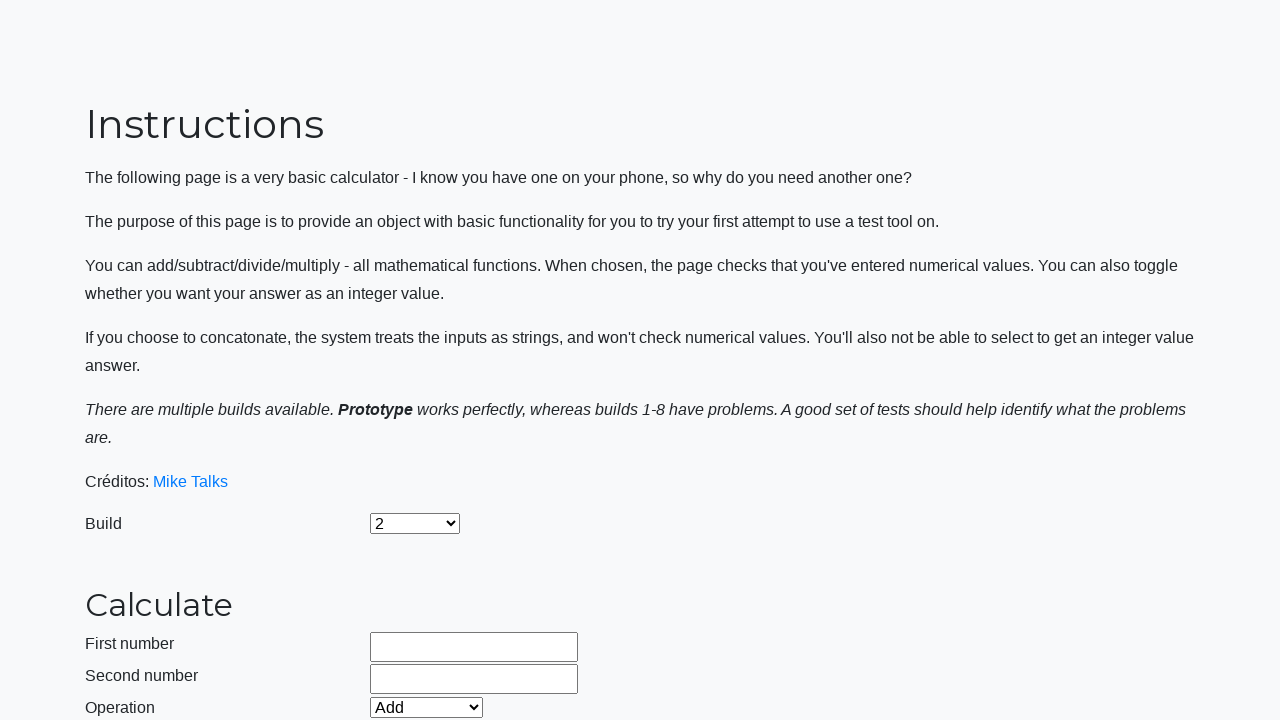

Entered invalid symbols '34+21' in first number field on #number1Field
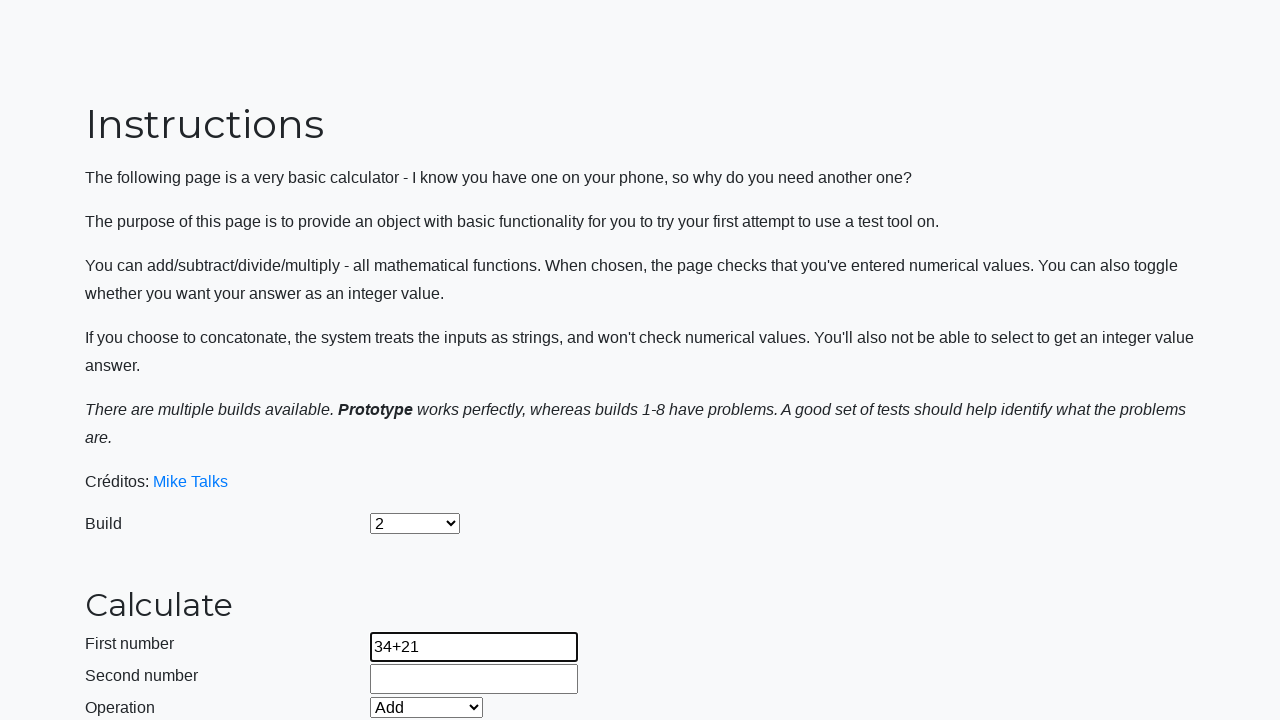

Entered valid second number '9.3' on #number2Field
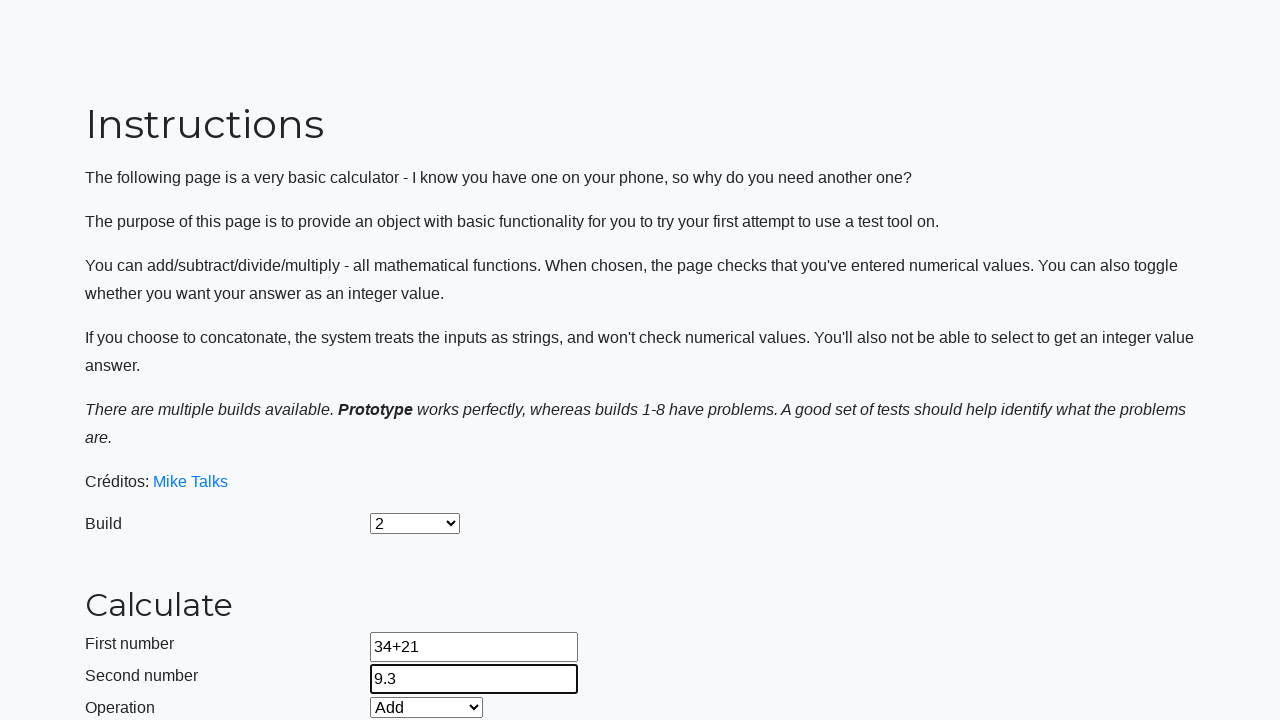

Selected Subtract operation on #selectOperationDropdown
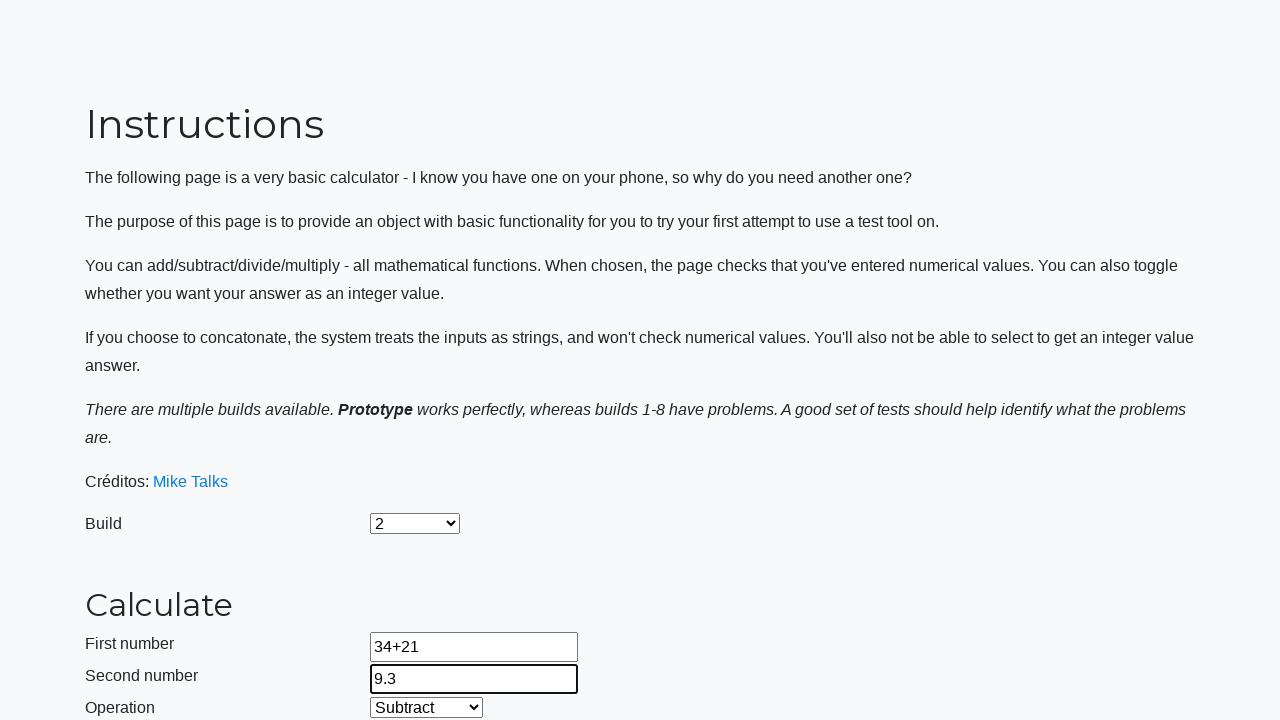

Clicked calculate button to attempt subtraction with invalid first number at (422, 451) on #calculateButton
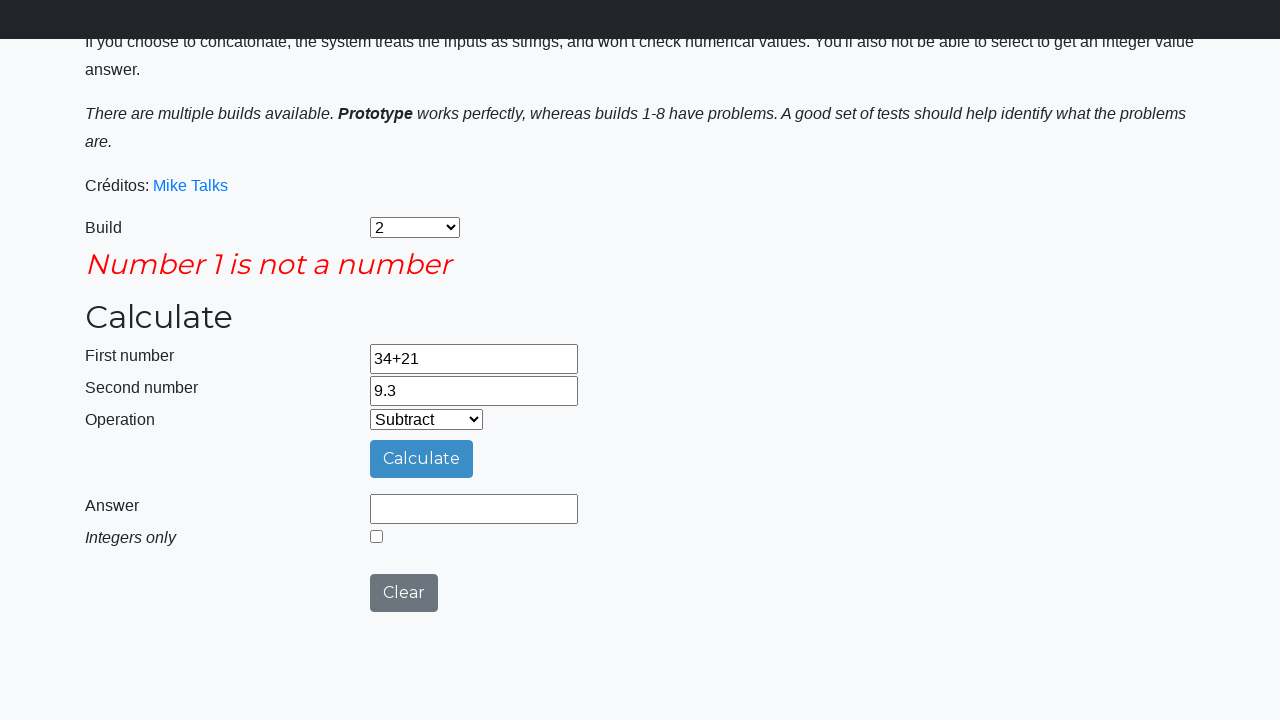

Waited for error message to appear
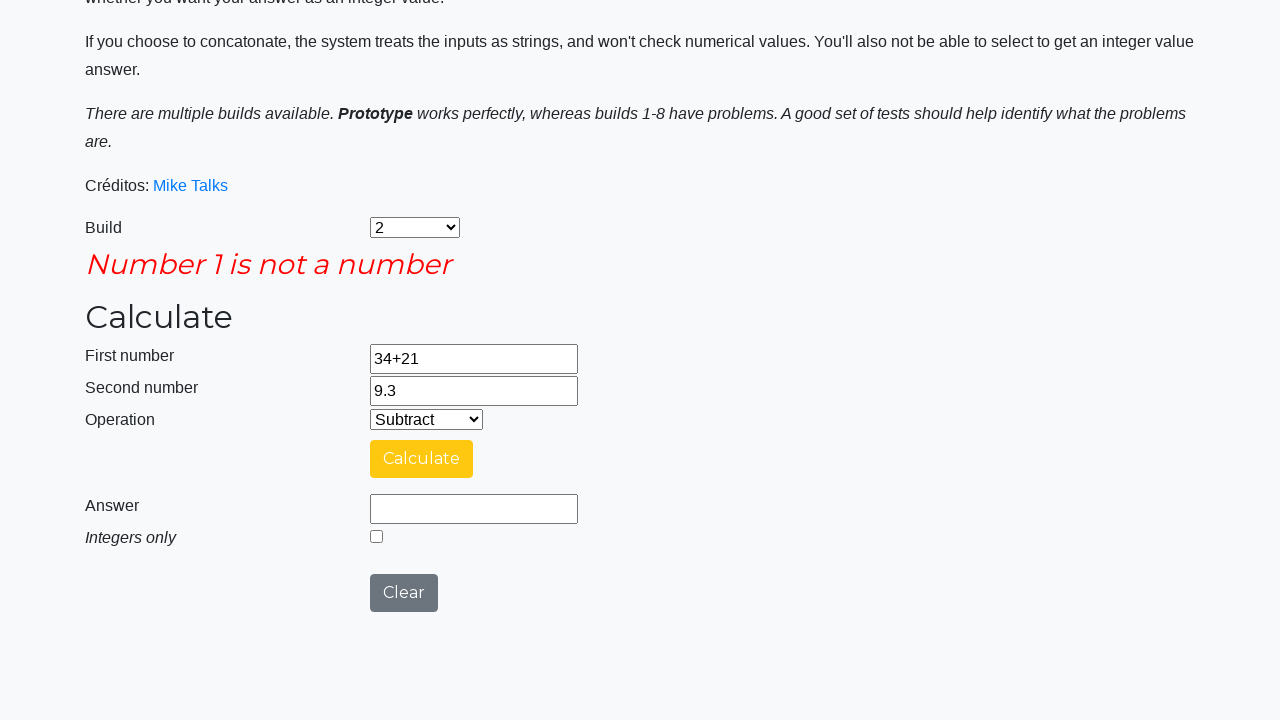

Clicked integer only checkbox at (376, 536) on #integerSelect
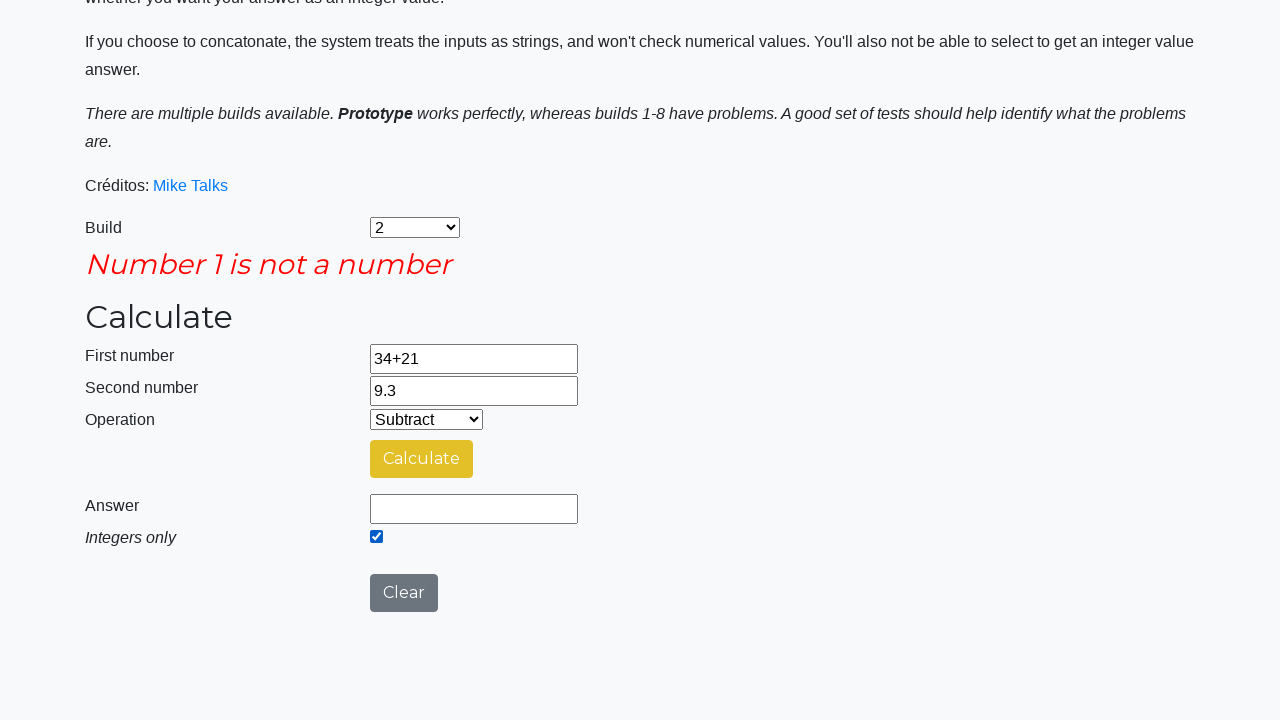

Clicked calculate button again with integer only mode enabled at (422, 459) on #calculateButton
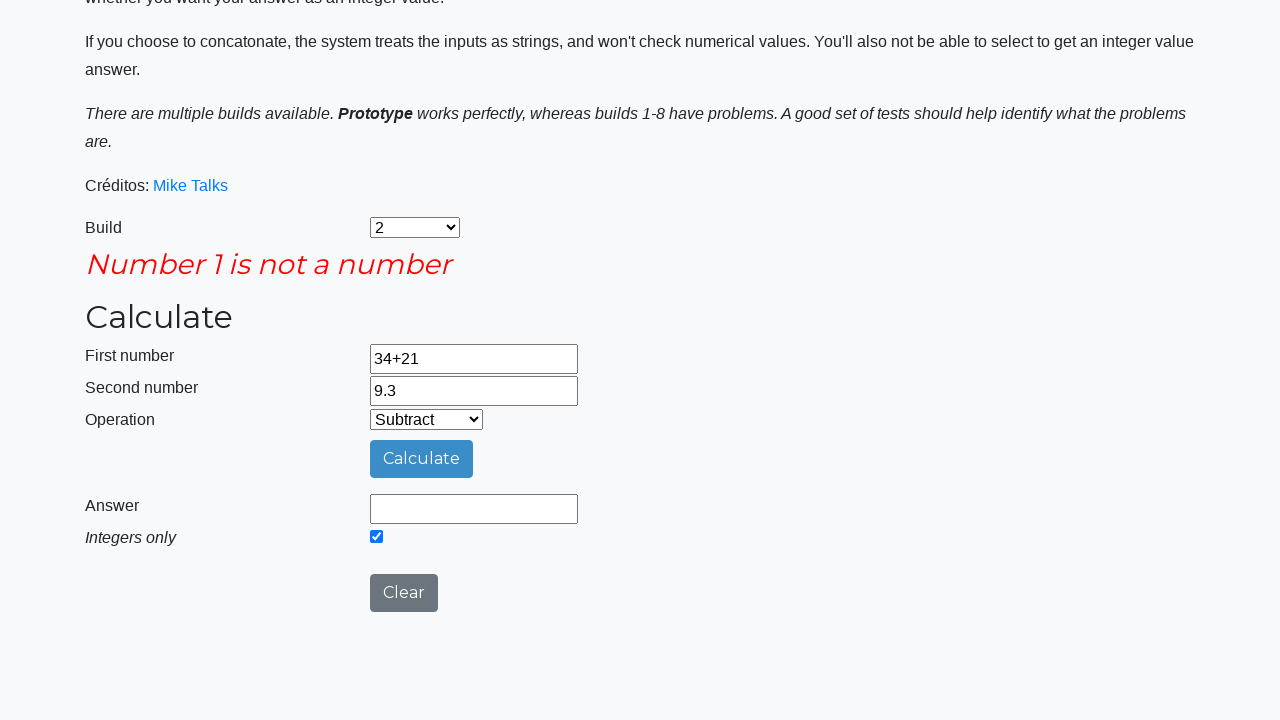

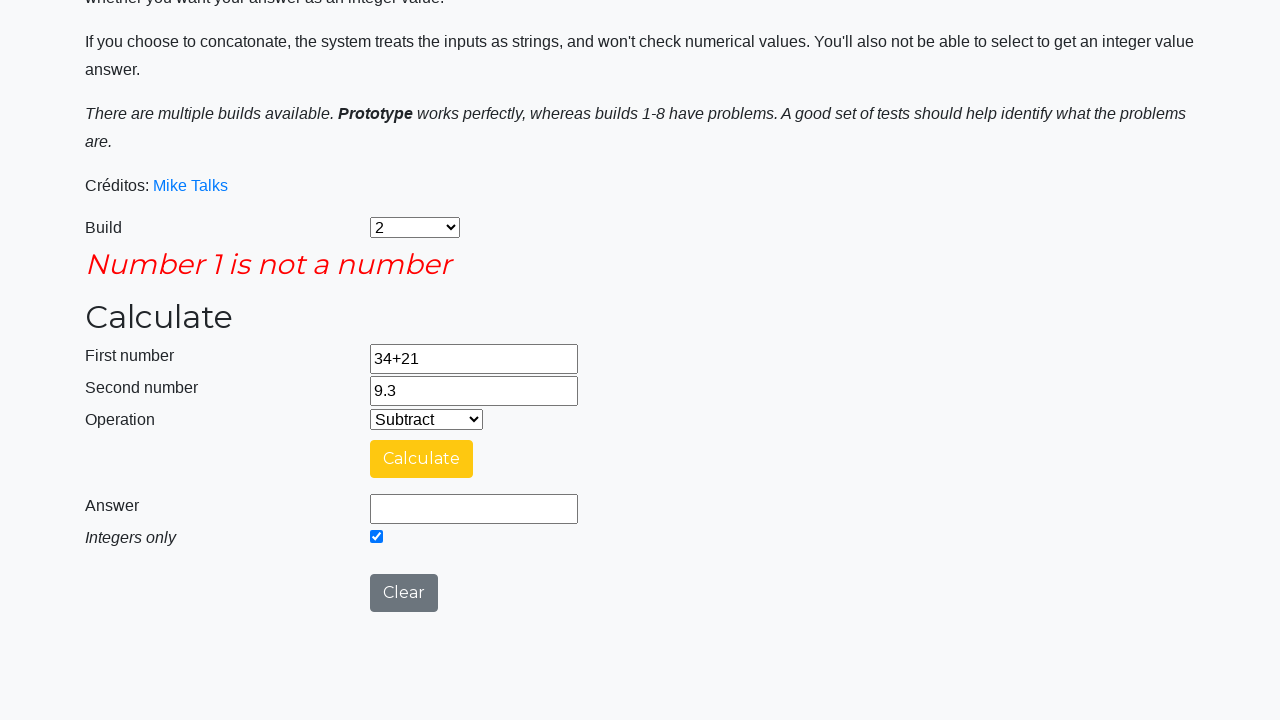